Tests drag and drop functionality within an iframe on the jQuery UI demo page by dragging a draggable element into a droppable target area

Starting URL: http://jqueryui.com/droppable/

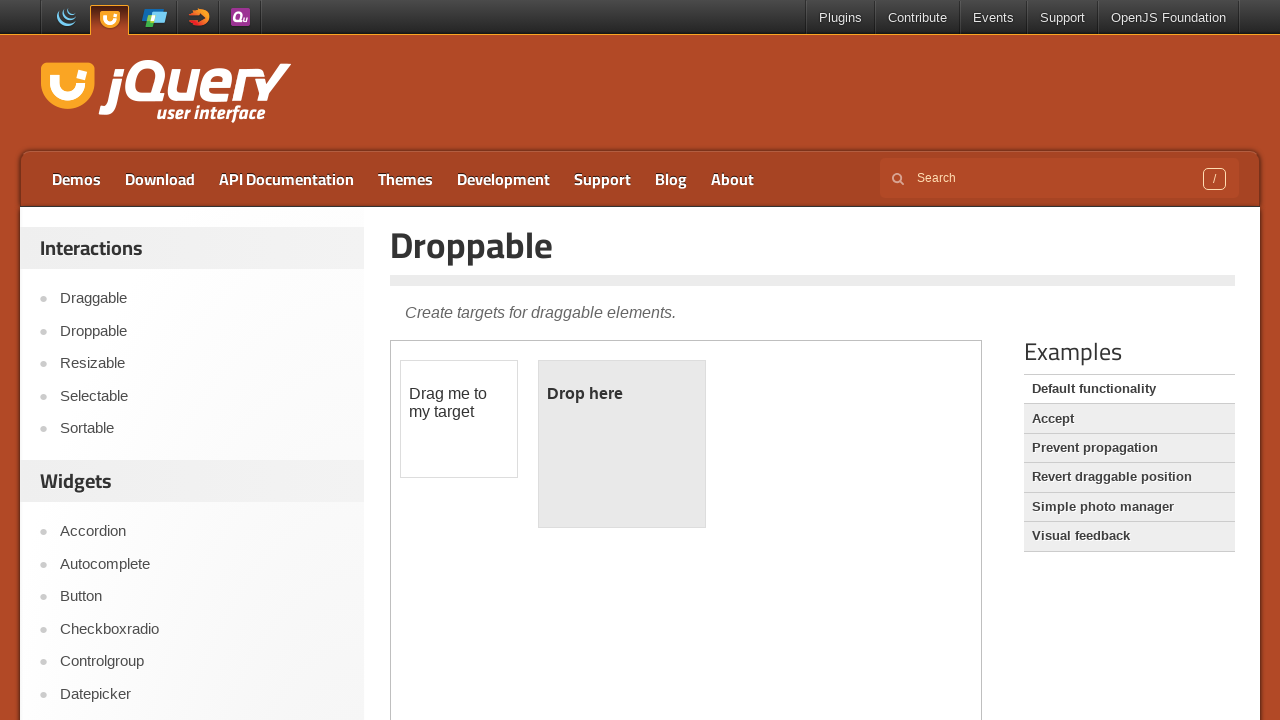

Located the demo iframe frame
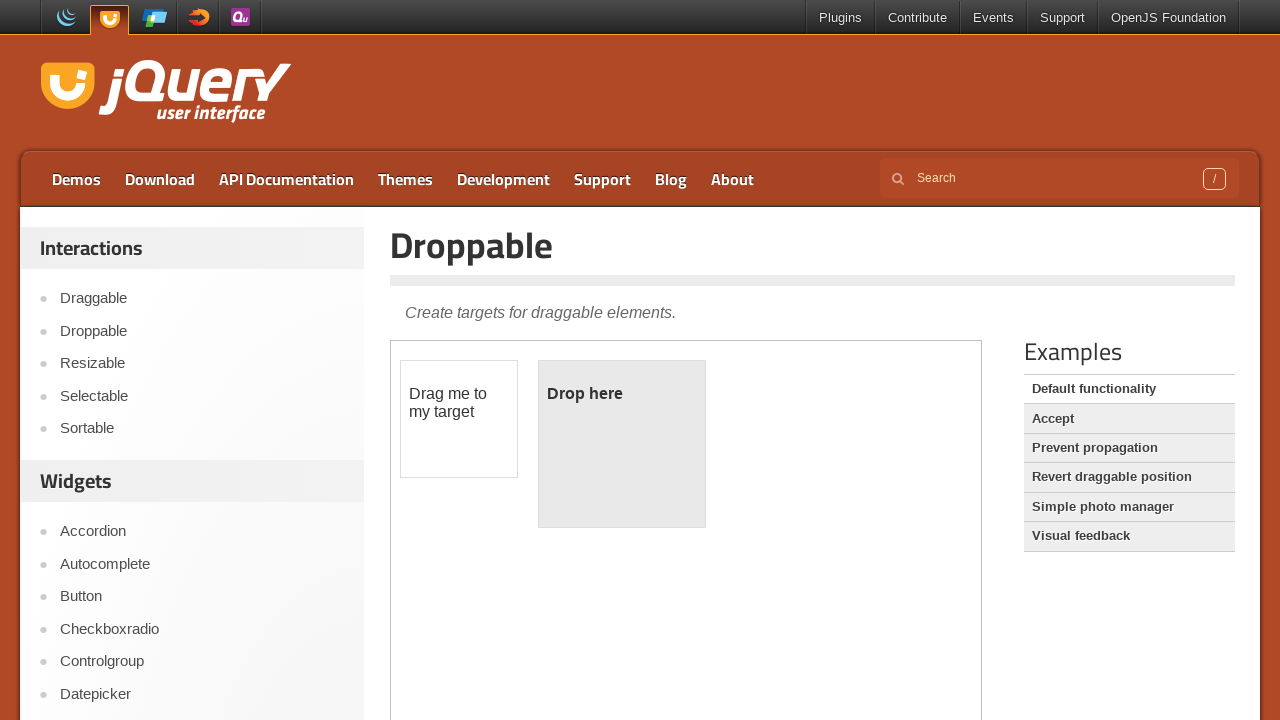

Located the draggable element within the iframe
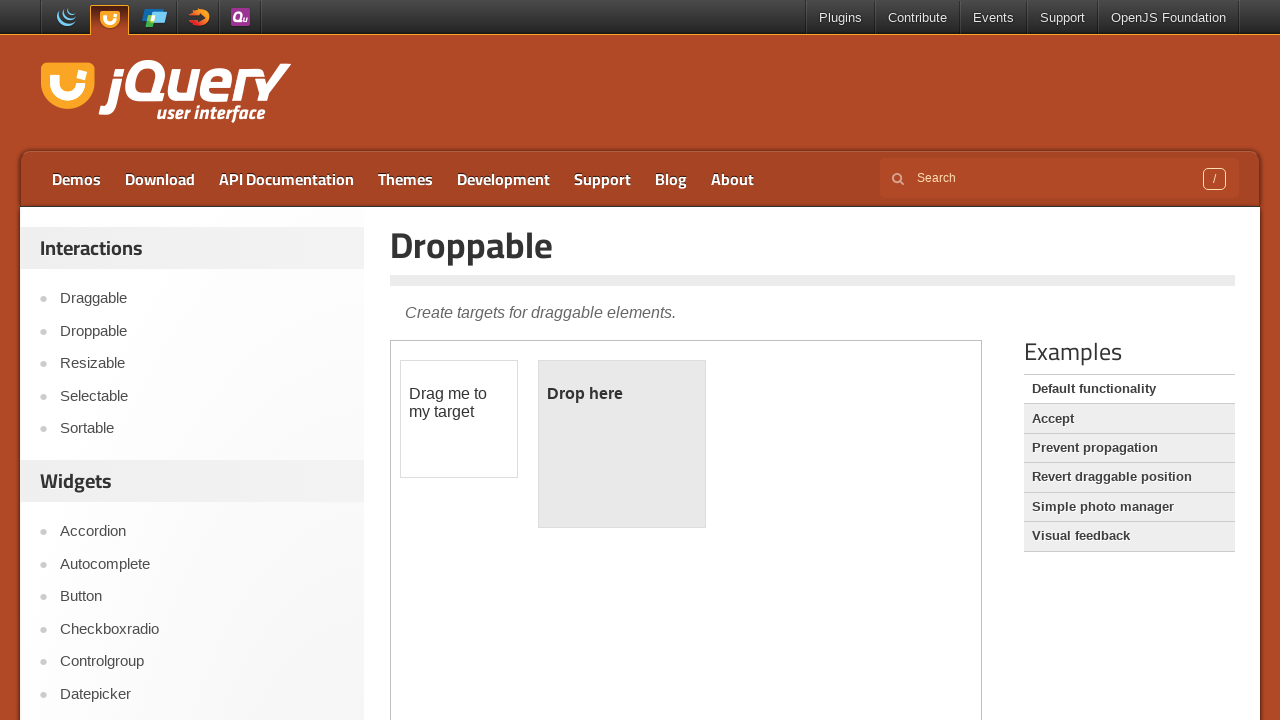

Located the droppable target element within the iframe
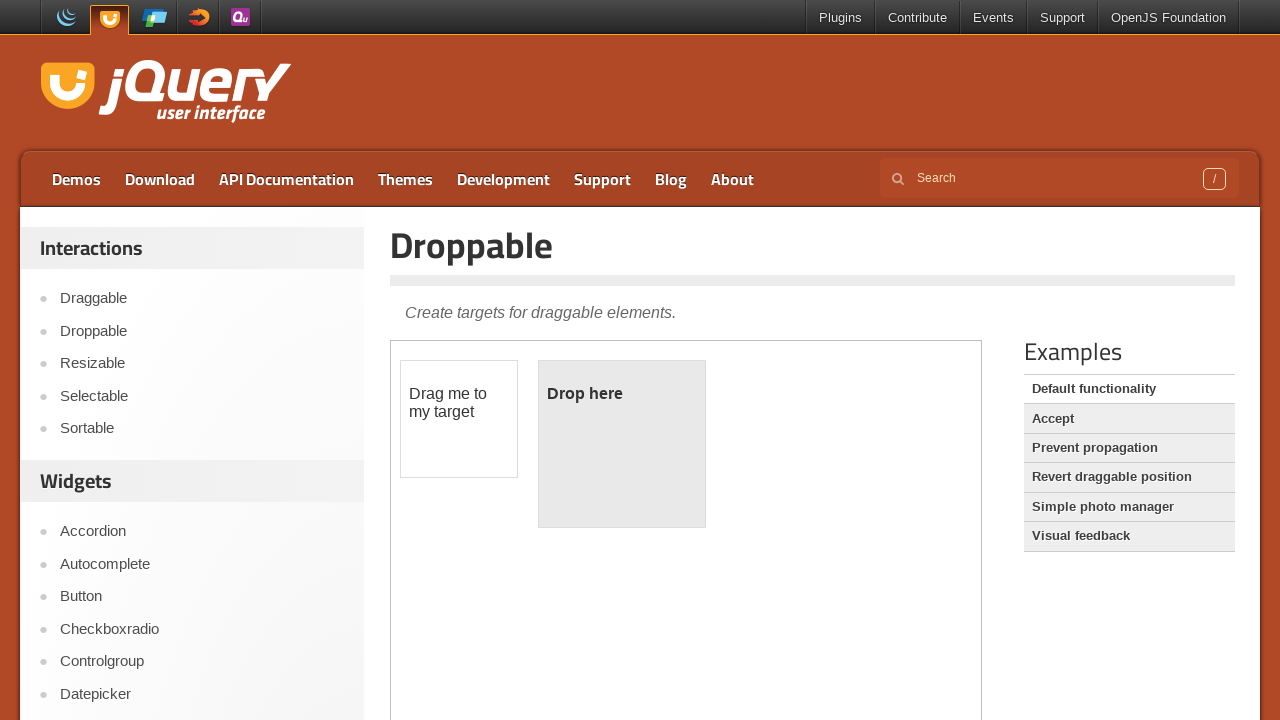

Dragged the draggable element into the droppable target area at (622, 444)
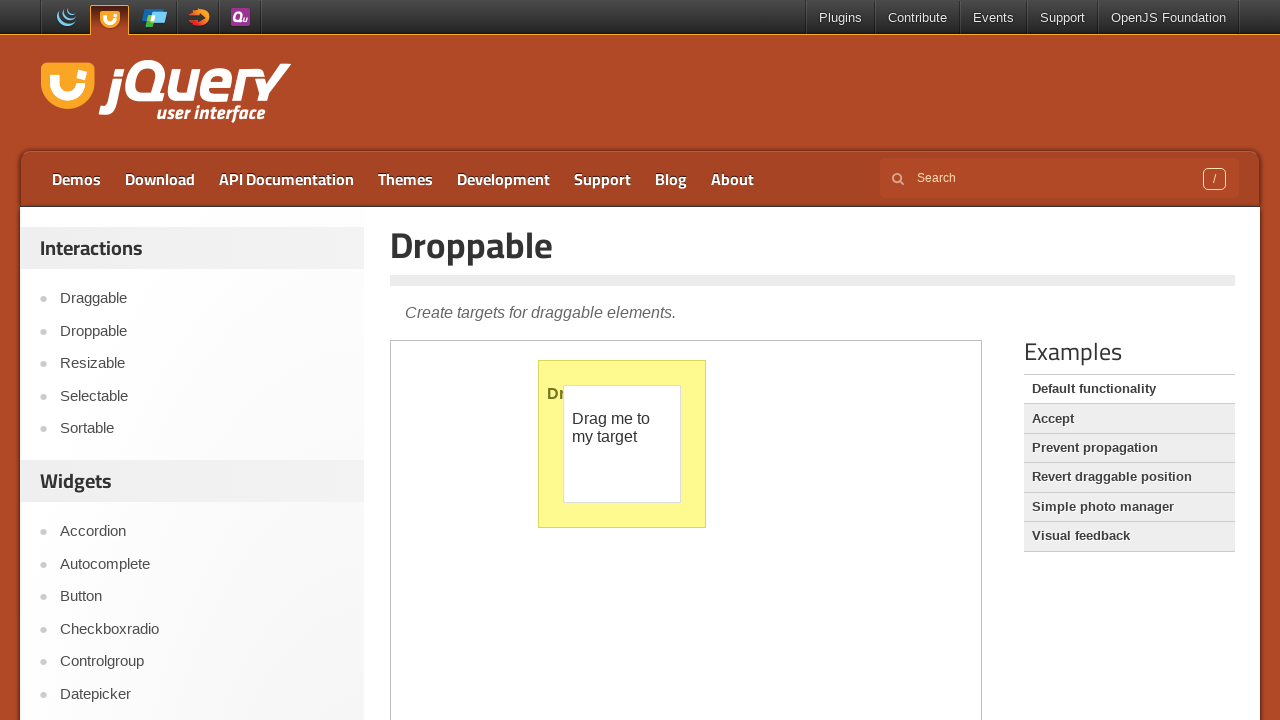

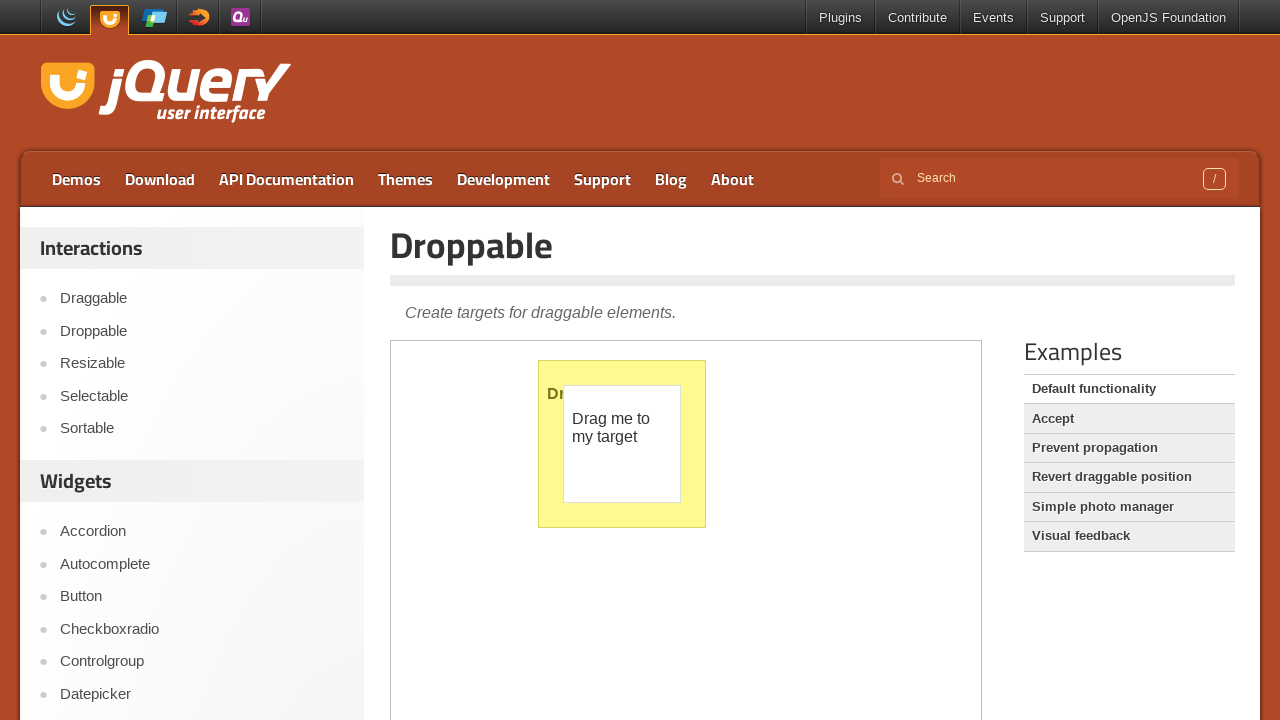